Tests dropdown selection functionality on a flight booking practice page by selecting origin and destination airports from dropdown menus

Starting URL: https://rahulshettyacademy.com/dropdownsPractise/

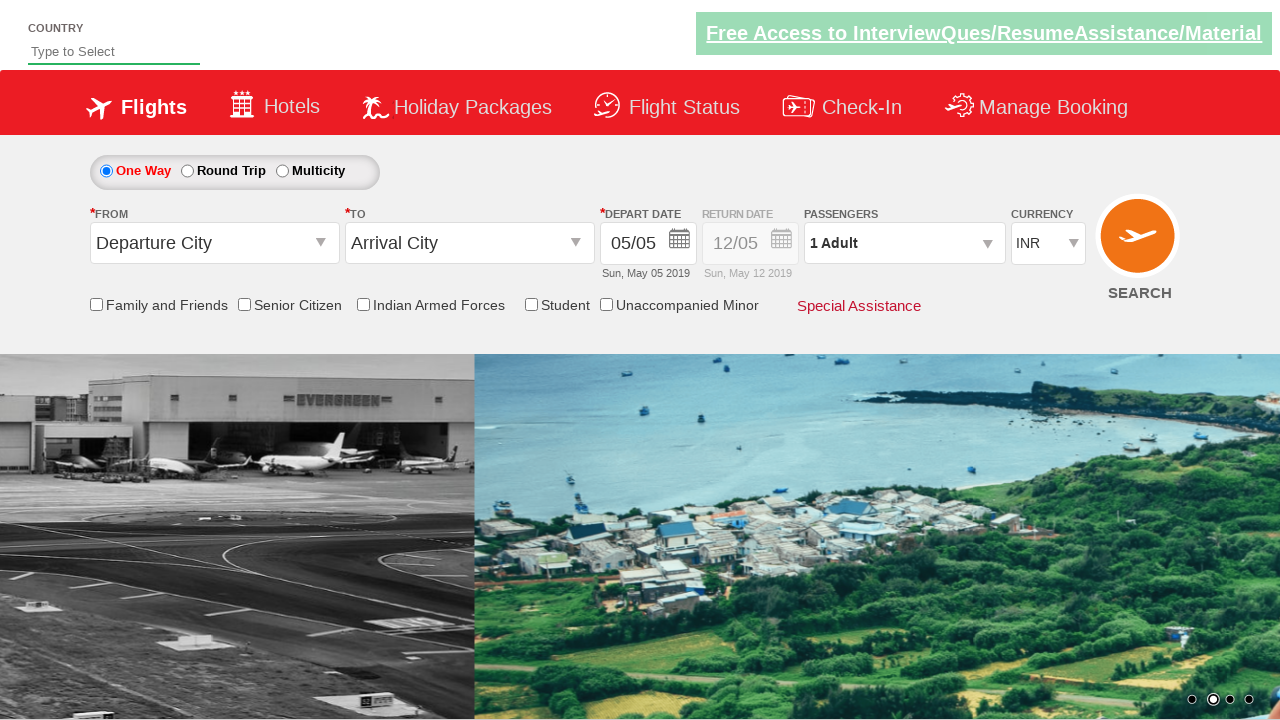

Clicked origin station dropdown to open it at (214, 243) on #ctl00_mainContent_ddl_originStation1_CTXT
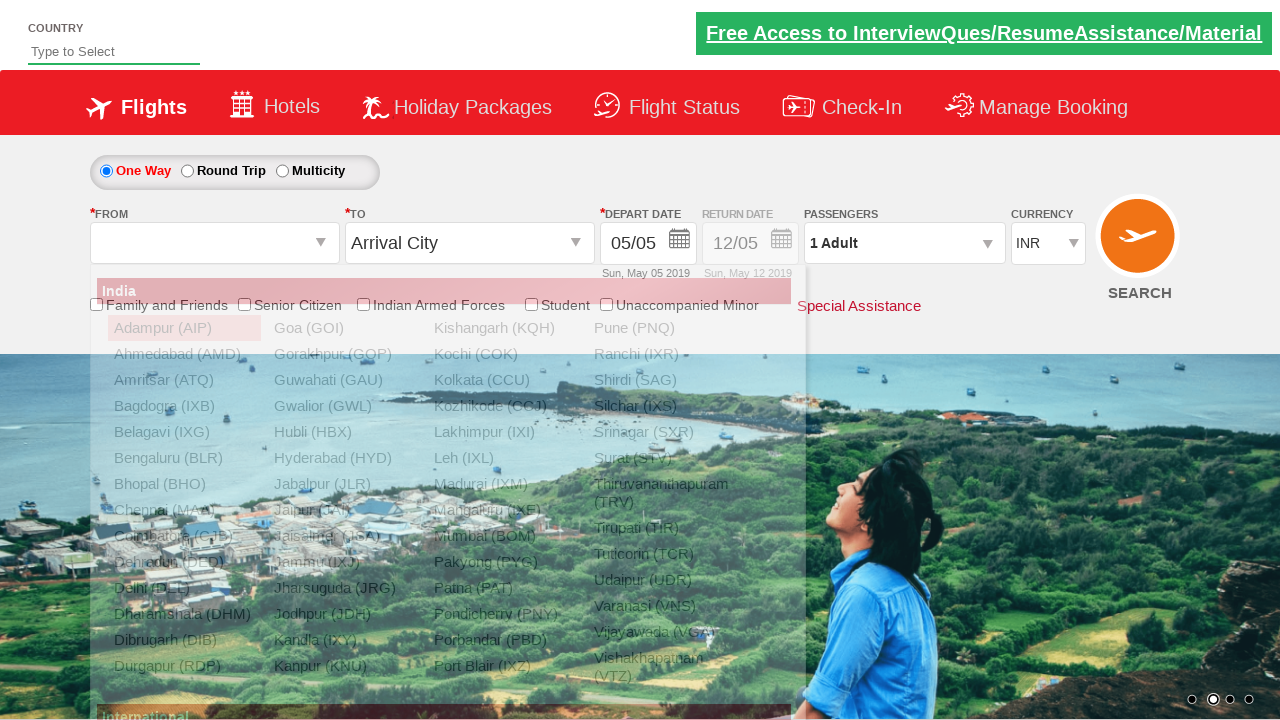

Waited for MAA (Chennai) option to appear in dropdown
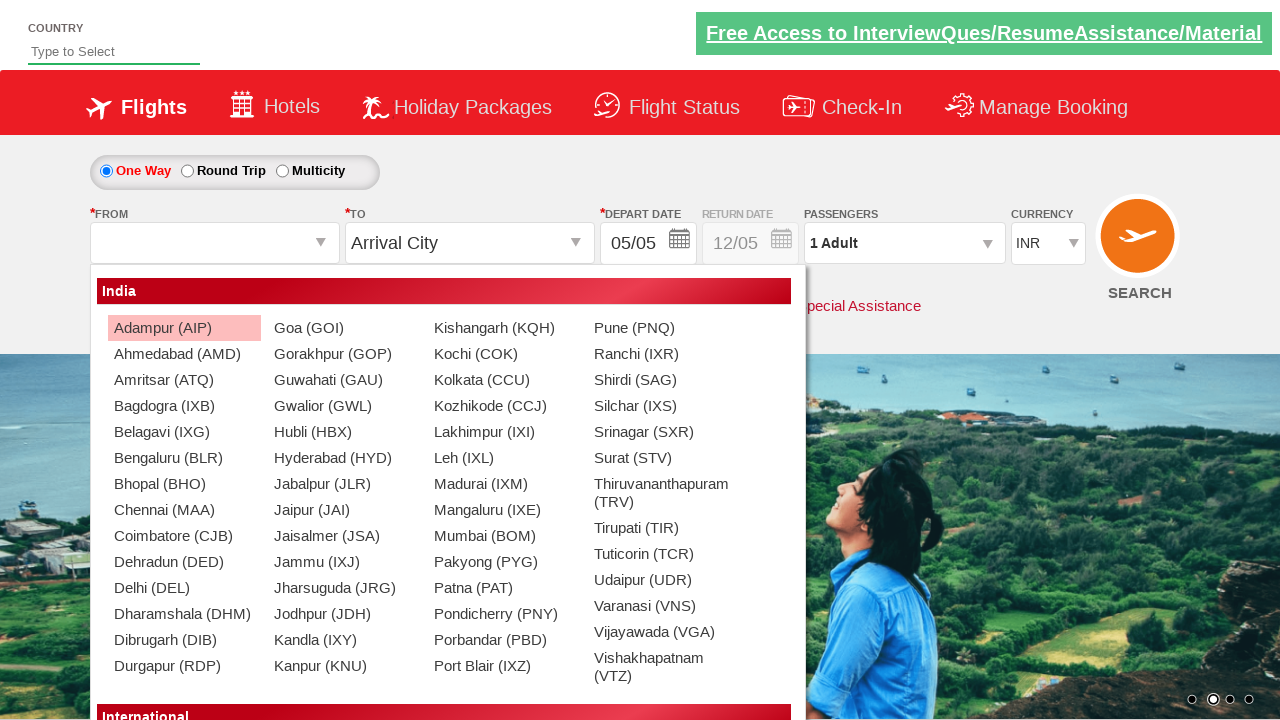

Selected MAA (Chennai) as origin airport at (184, 510) on xpath=//a[@value='MAA']
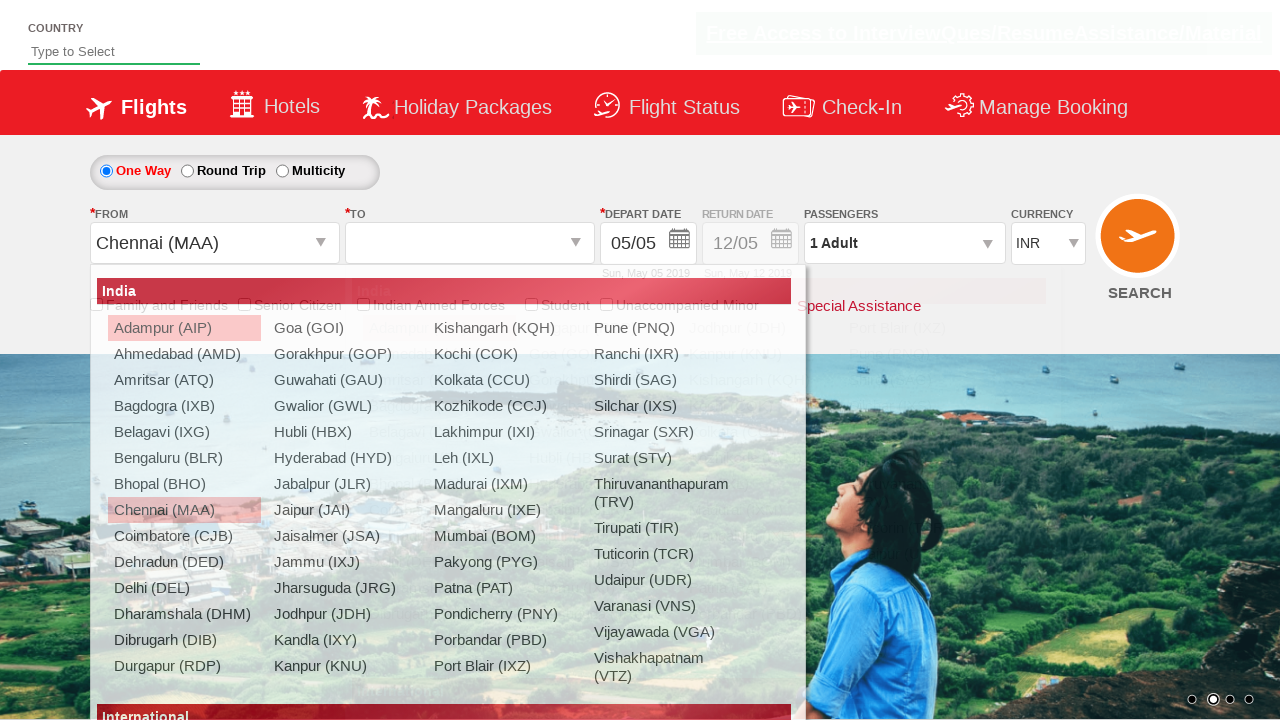

Waited for BHO (Bhopal) option to appear in destination dropdown
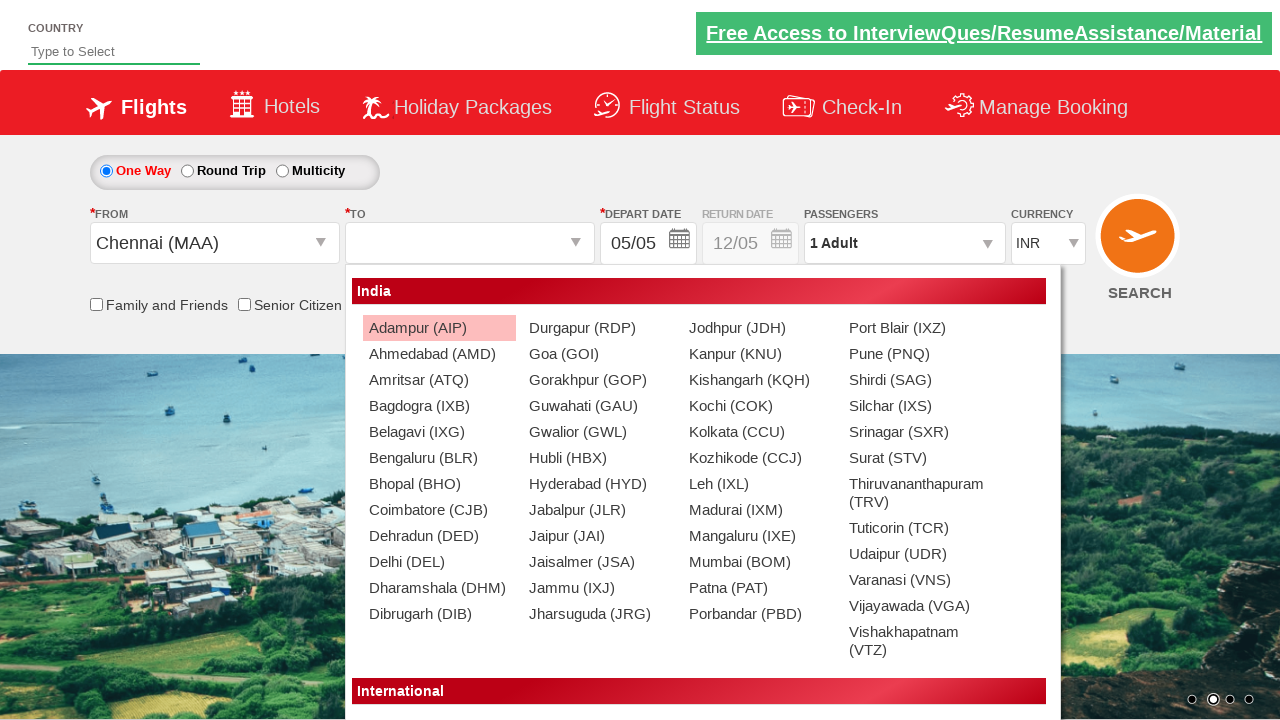

Selected BHO (Bhopal) as destination airport at (439, 484) on (//a[@value='BHO'])[2]
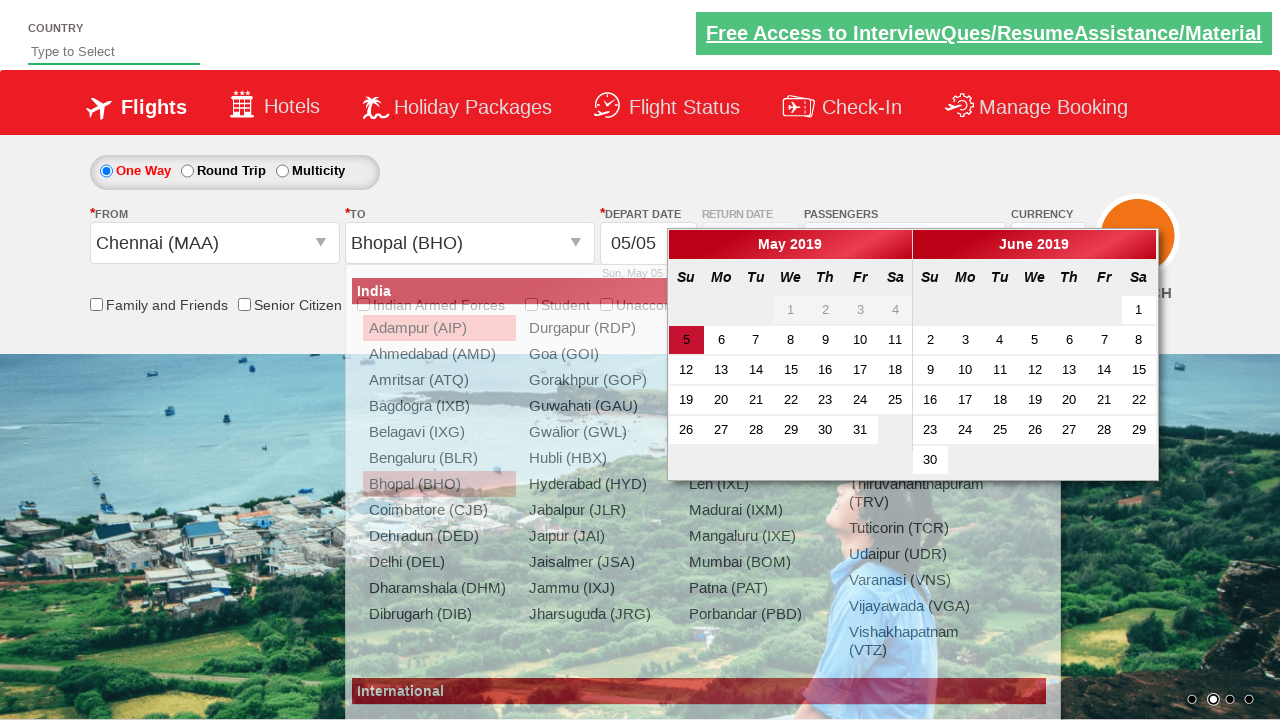

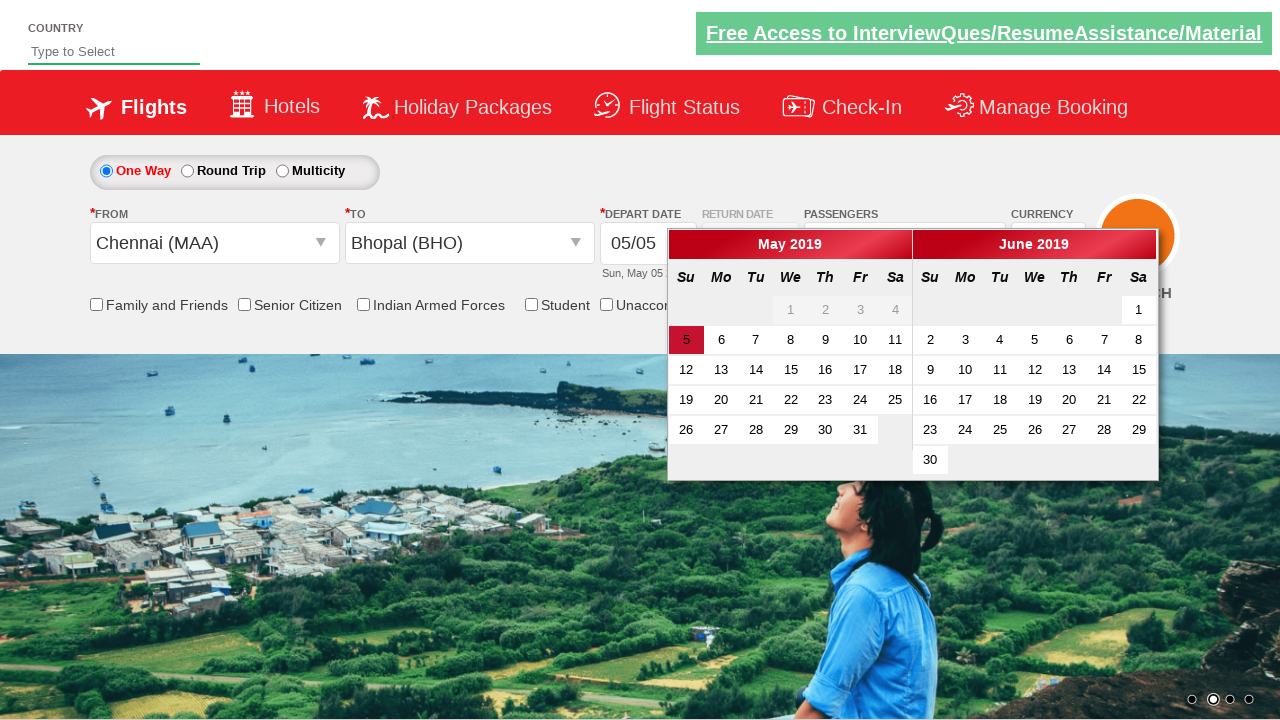